Tests checkbox functionality by clicking a checkbox to select it, verifying selection, then clicking again to deselect and verifying deselection

Starting URL: https://rahulshettyacademy.com/AutomationPractice/

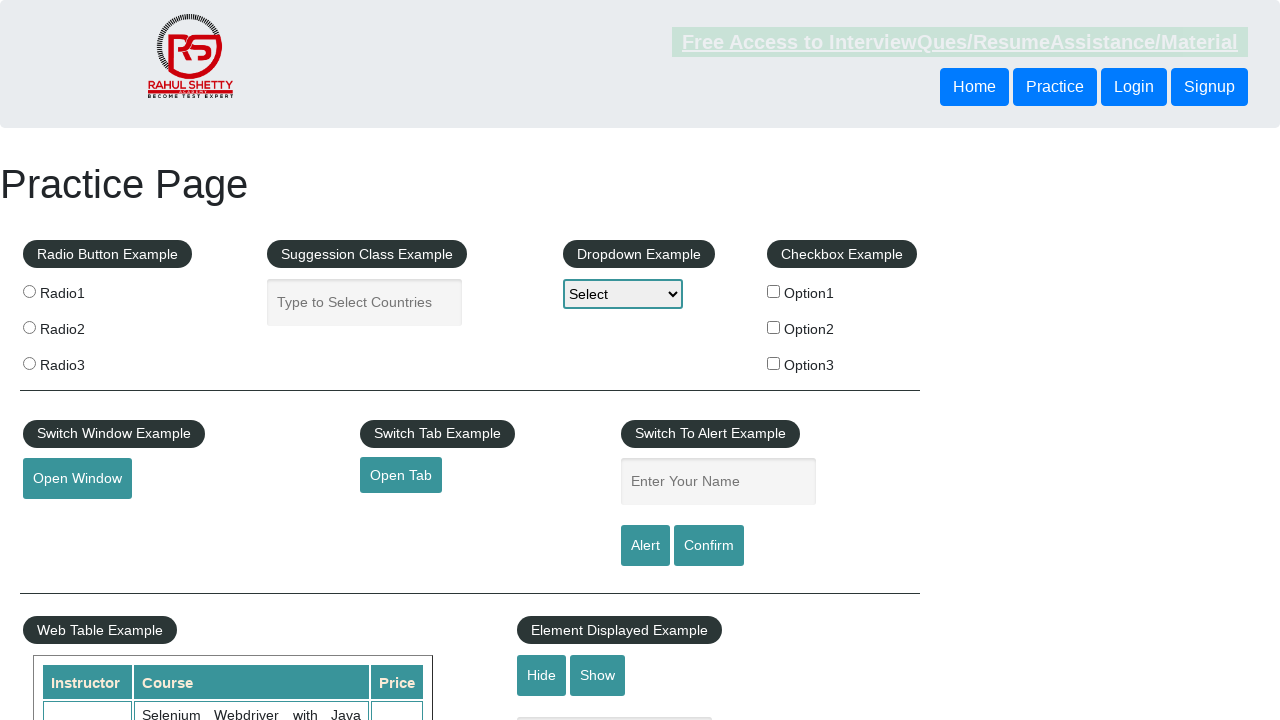

Clicked checkbox option 2 to select it at (774, 327) on input[id='checkBoxOption2']
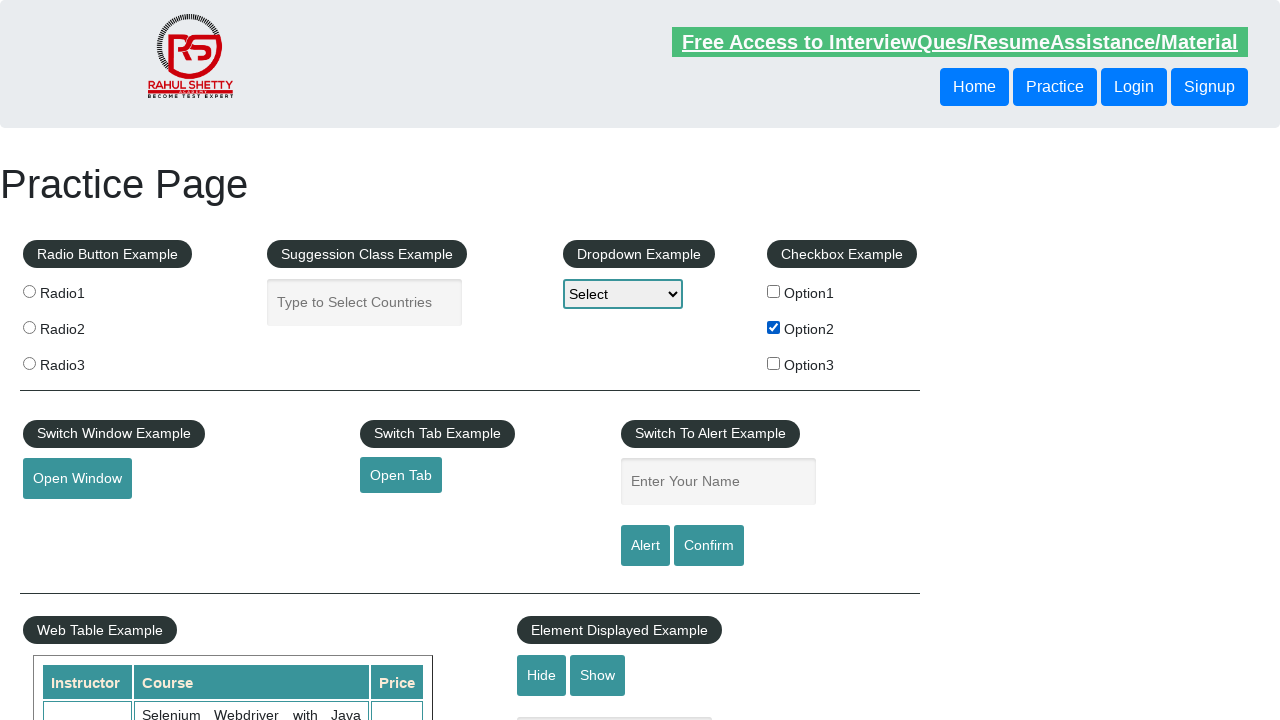

Waited 1 second for checkbox selection to complete
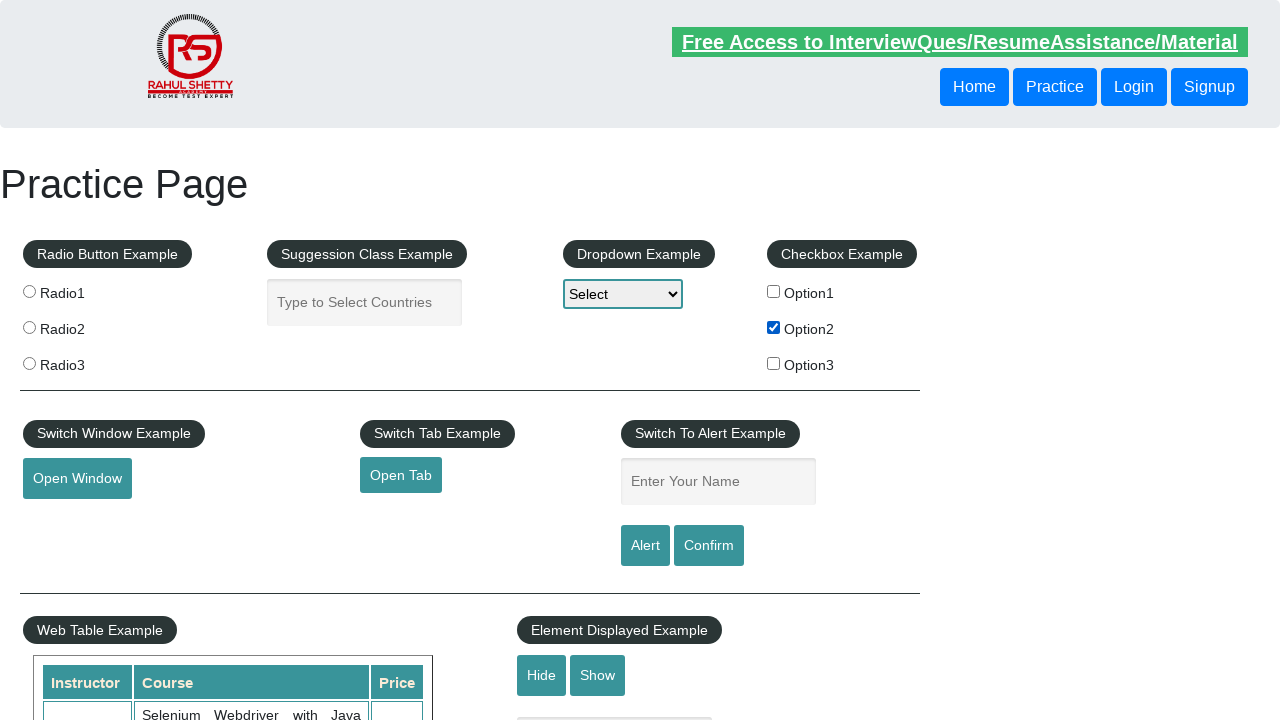

Verified checkbox option 2 is selected
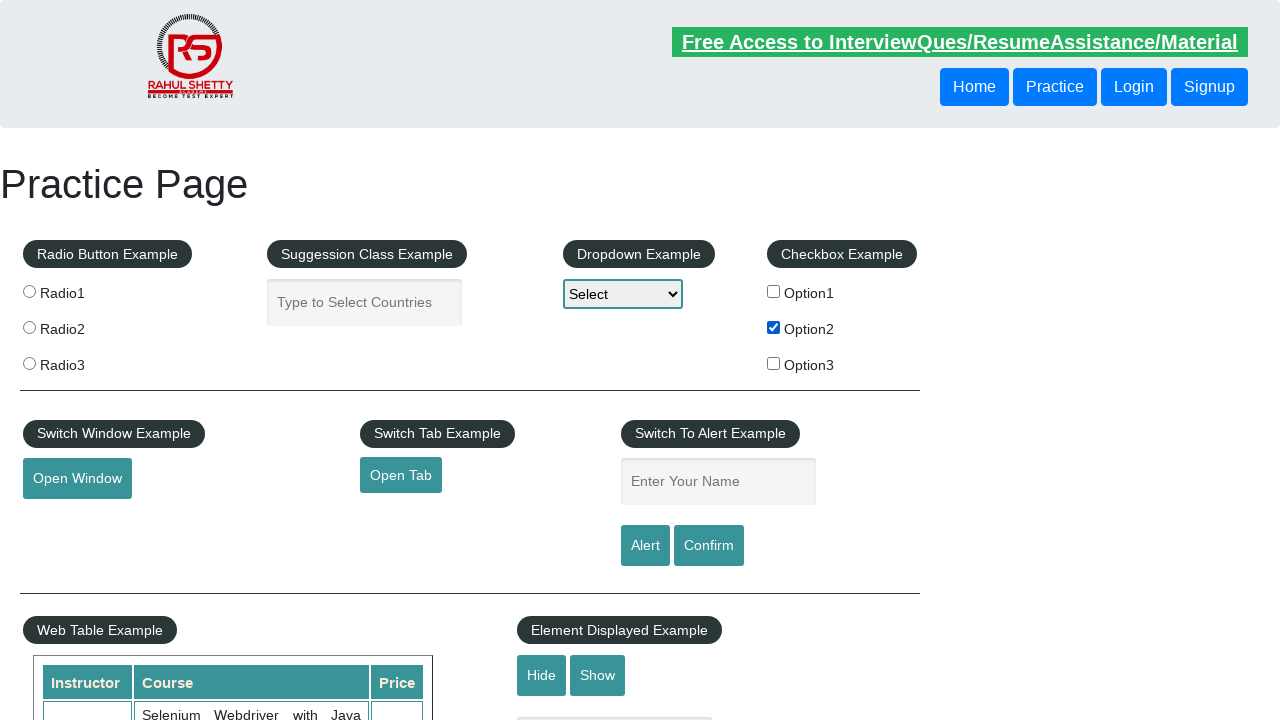

Located all checkbox elements on the page
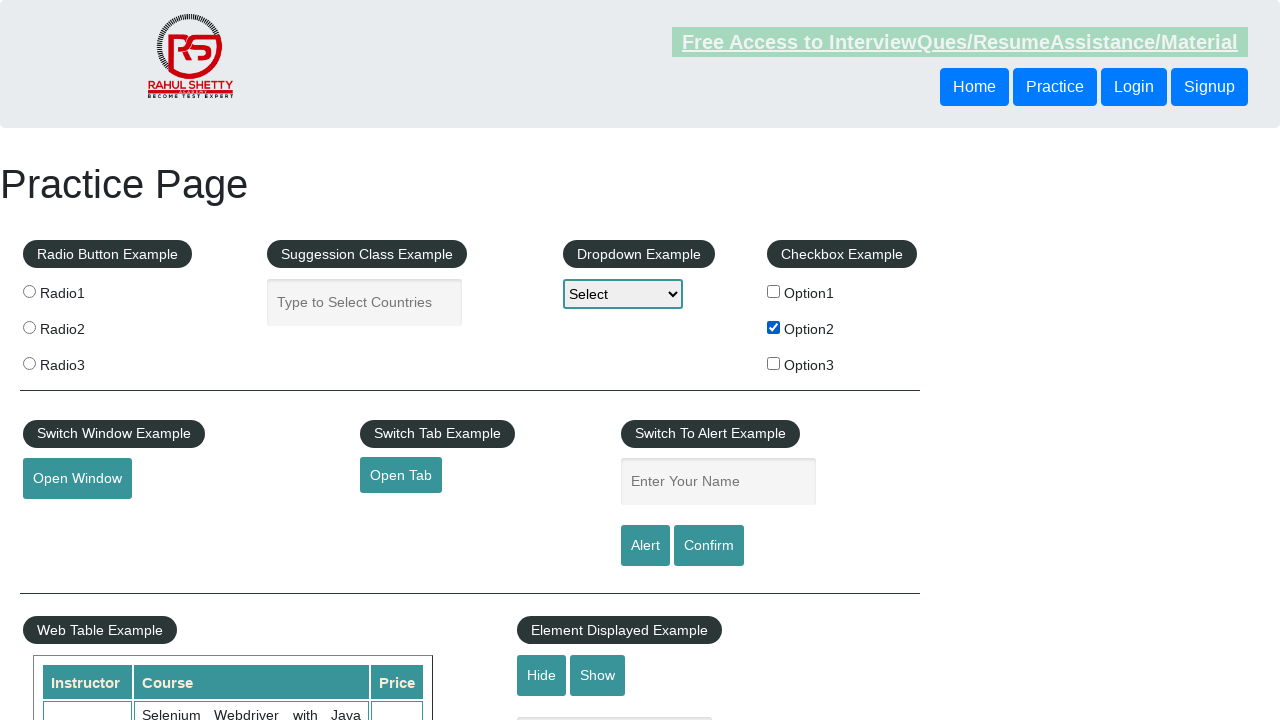

Counted total checkboxes on the page: 3
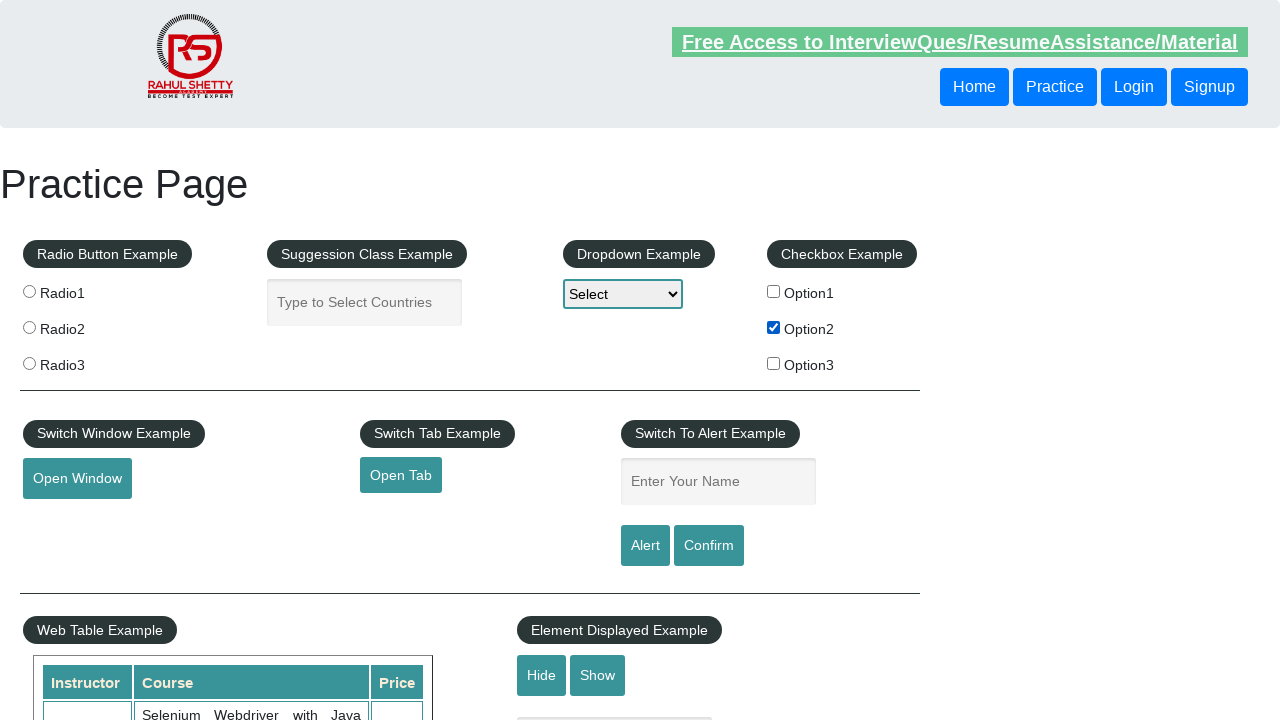

Clicked checkbox option 2 to deselect it at (774, 327) on input[id='checkBoxOption2']
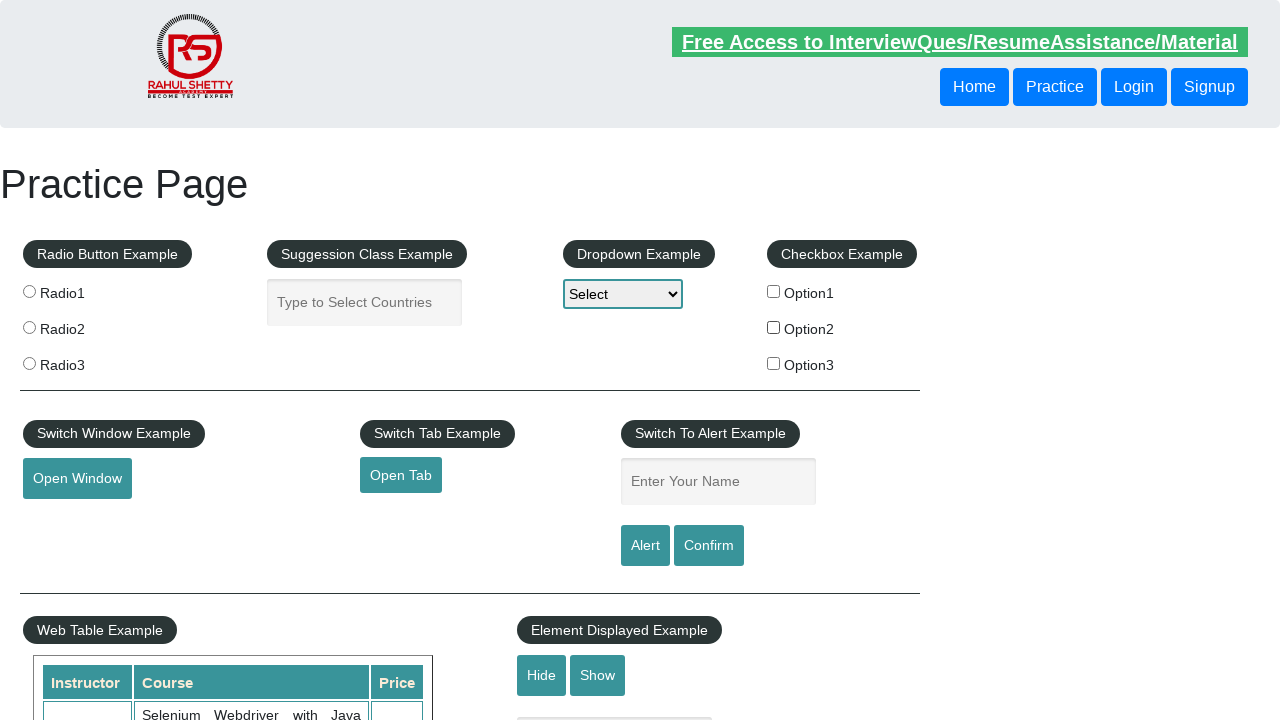

Waited 1 second for checkbox deselection to complete
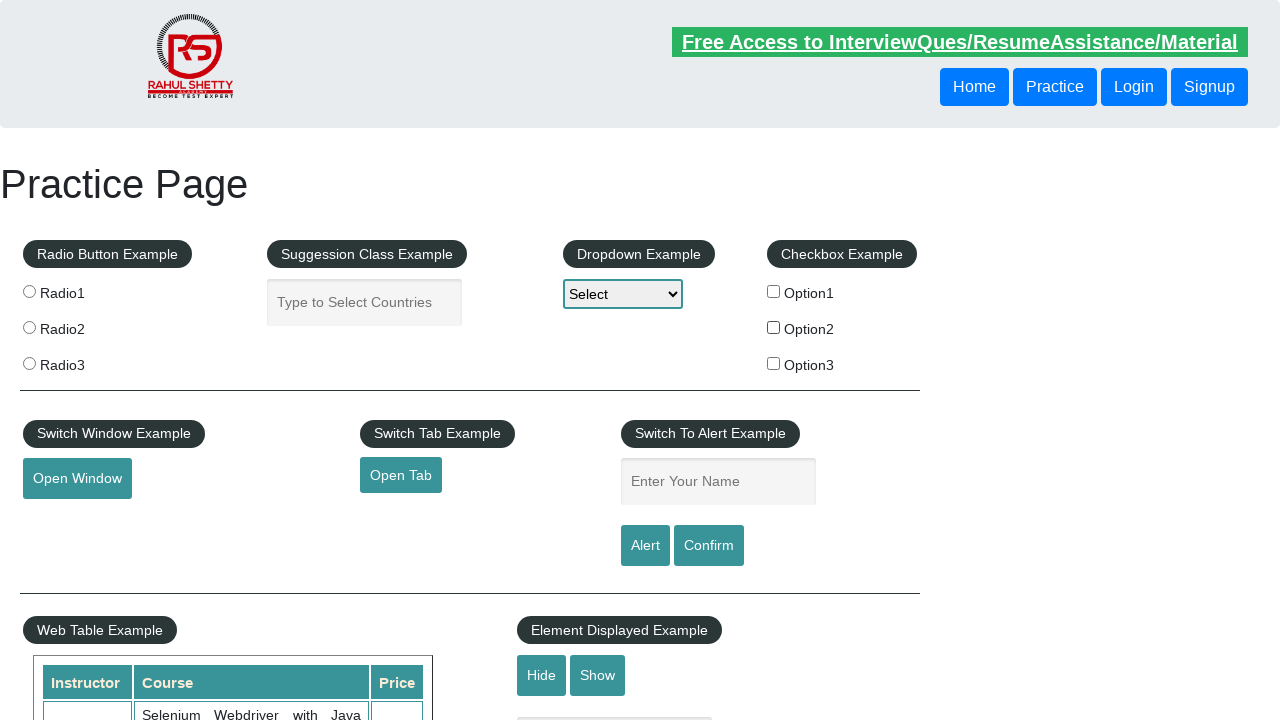

Verified checkbox option 2 is deselected
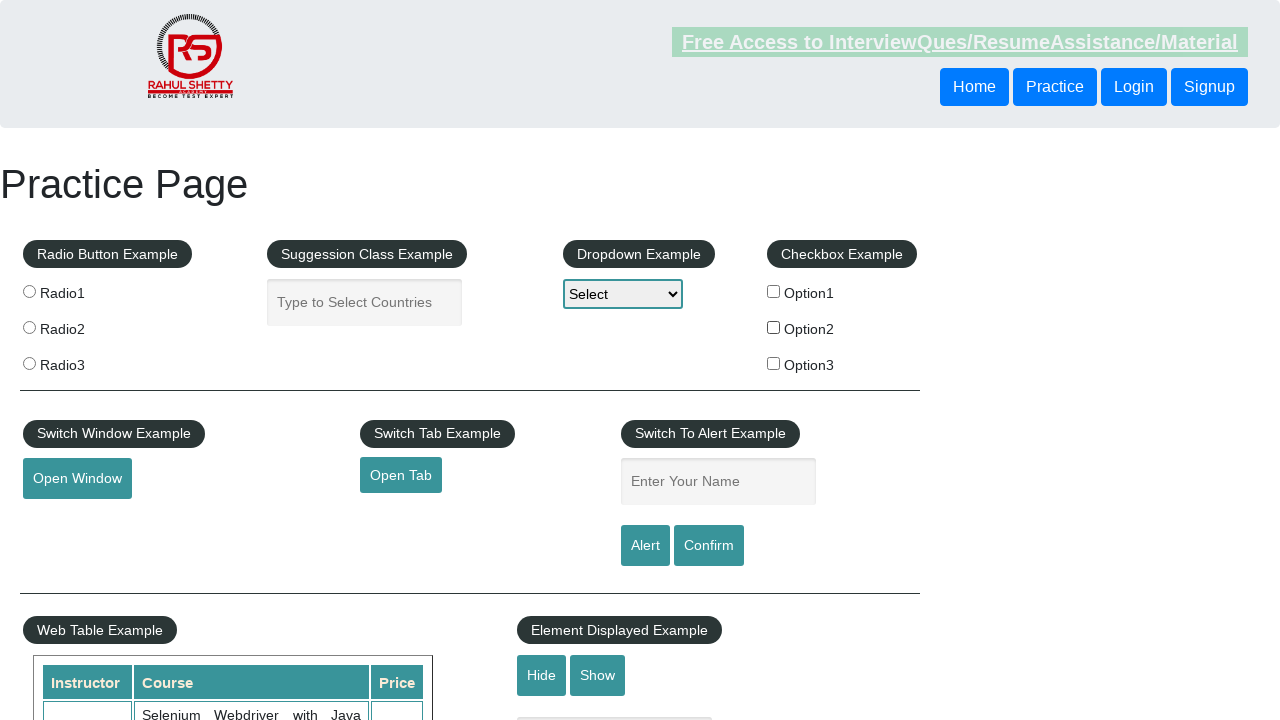

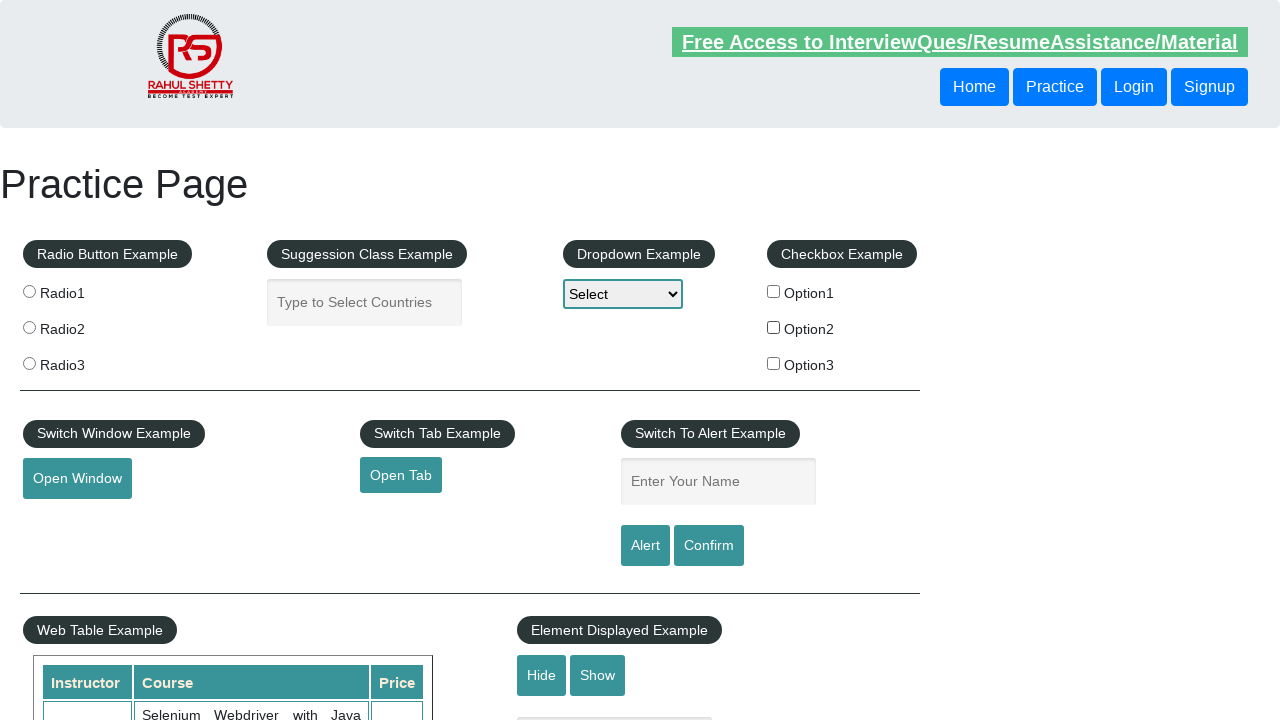